Tests the text box form on demoqa.com by filling in full name, email, current address, and permanent address fields, then verifying the entered values

Starting URL: https://demoqa.com/text-box

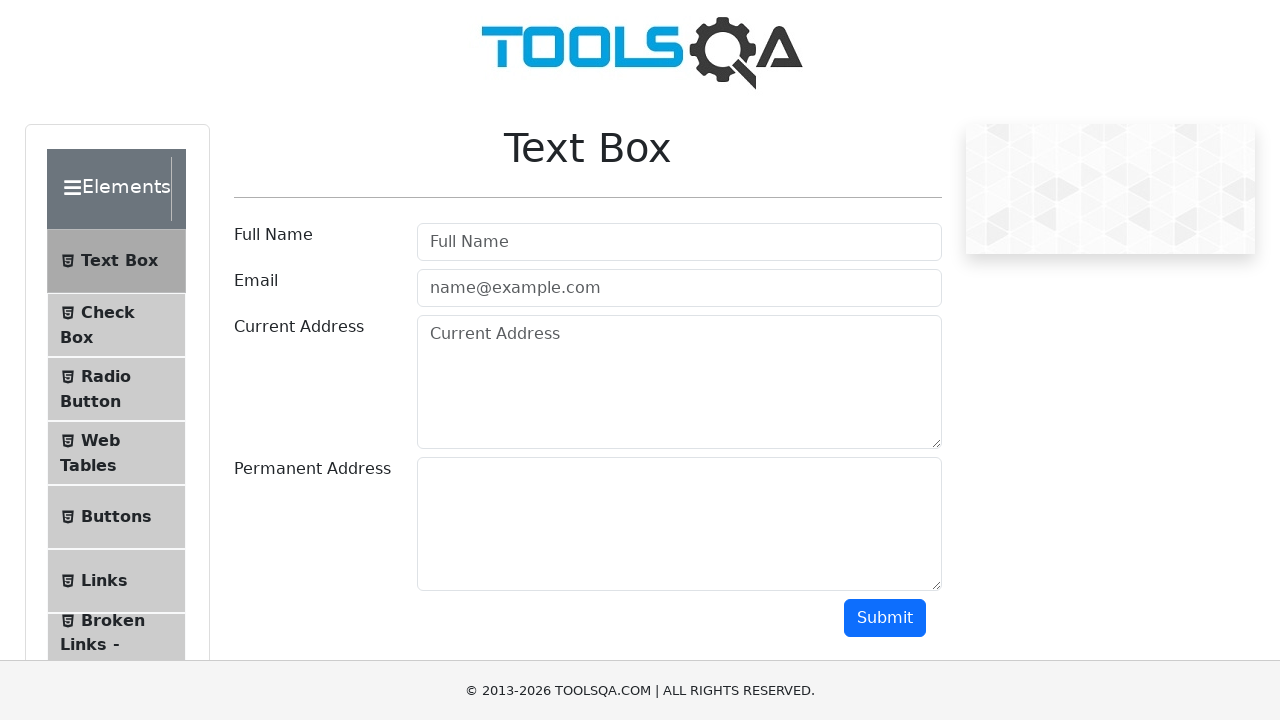

Filled full name field with 'Jennifer Martinez' on #userName
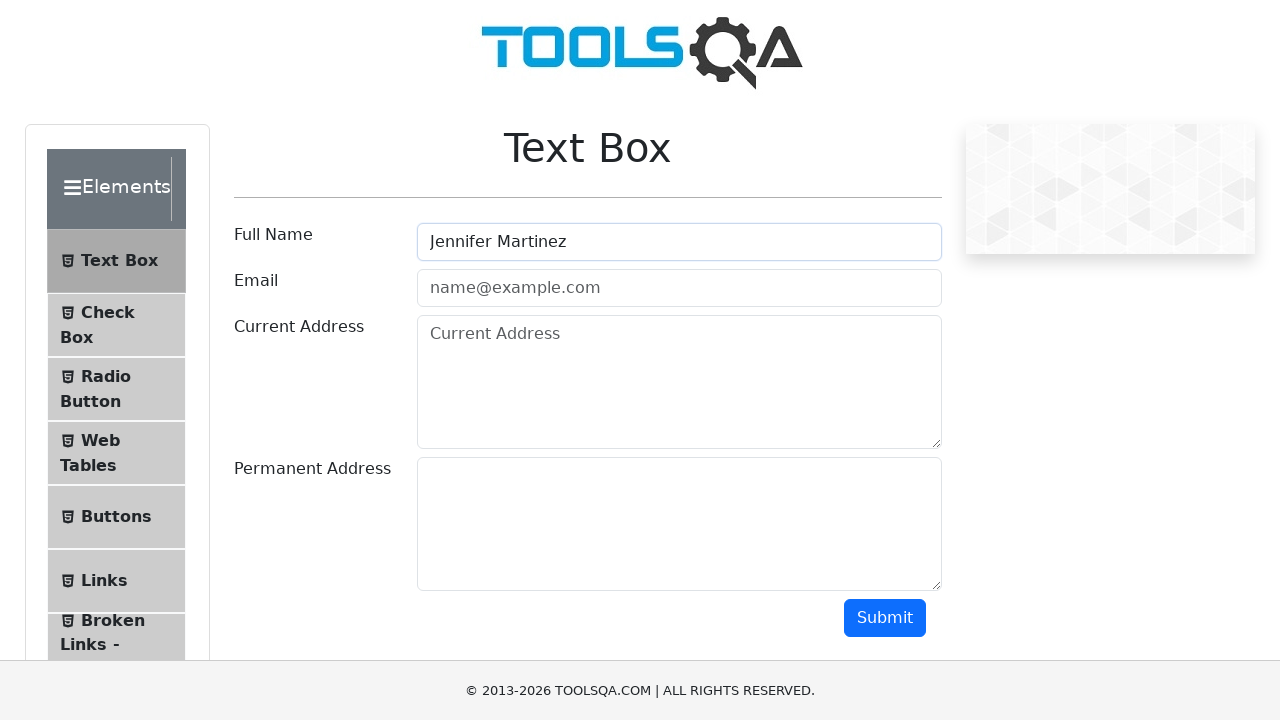

Verified full name field contains correct value
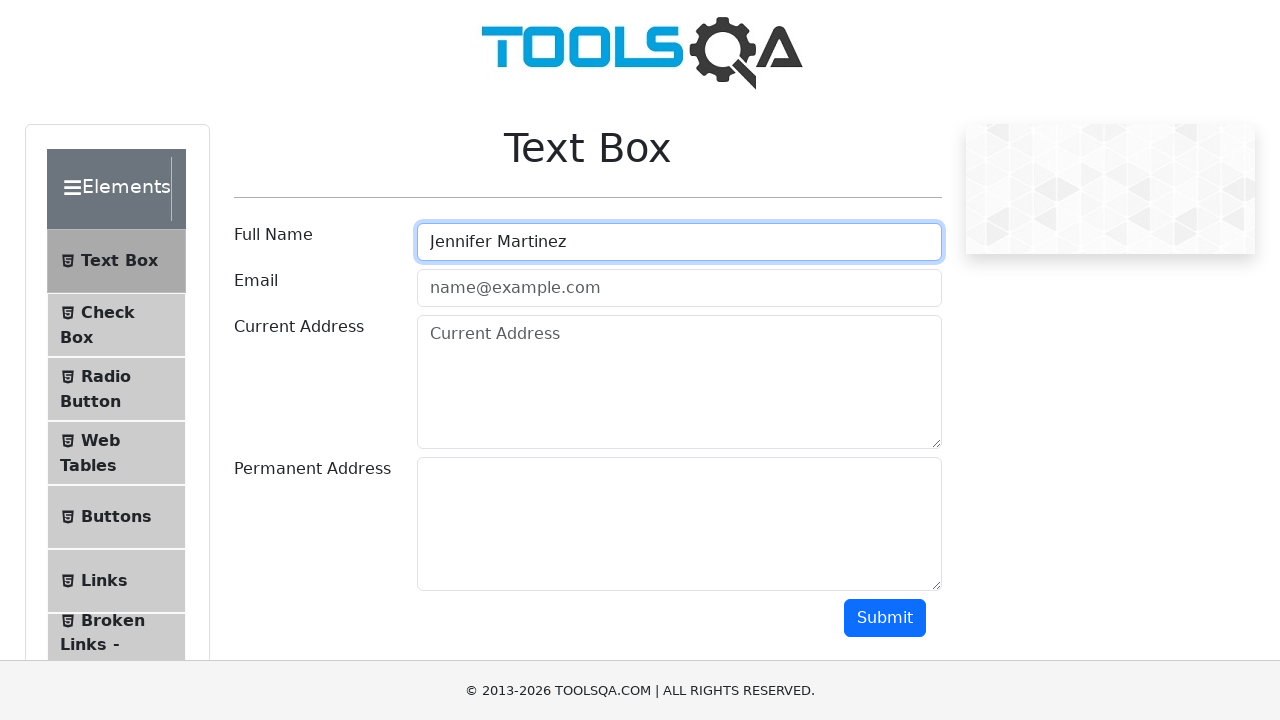

Filled email field with 'jennifer.martinez@example.com' on #userEmail
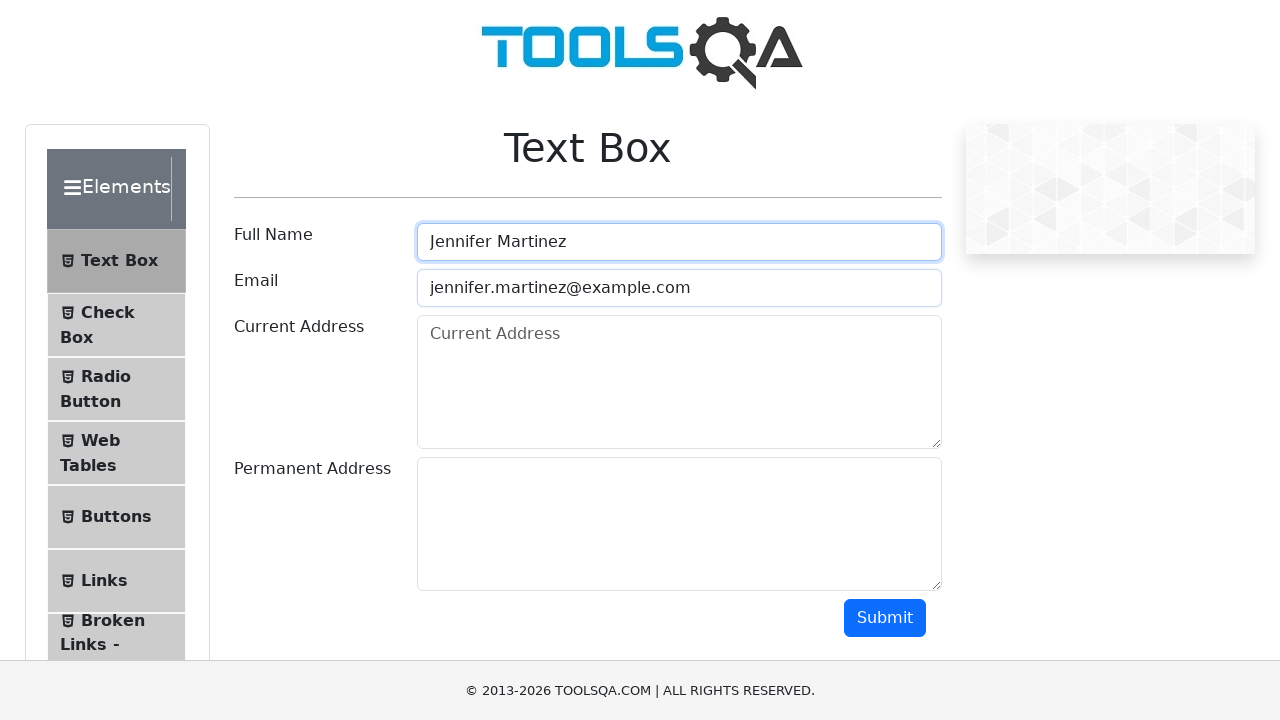

Verified email field contains correct value
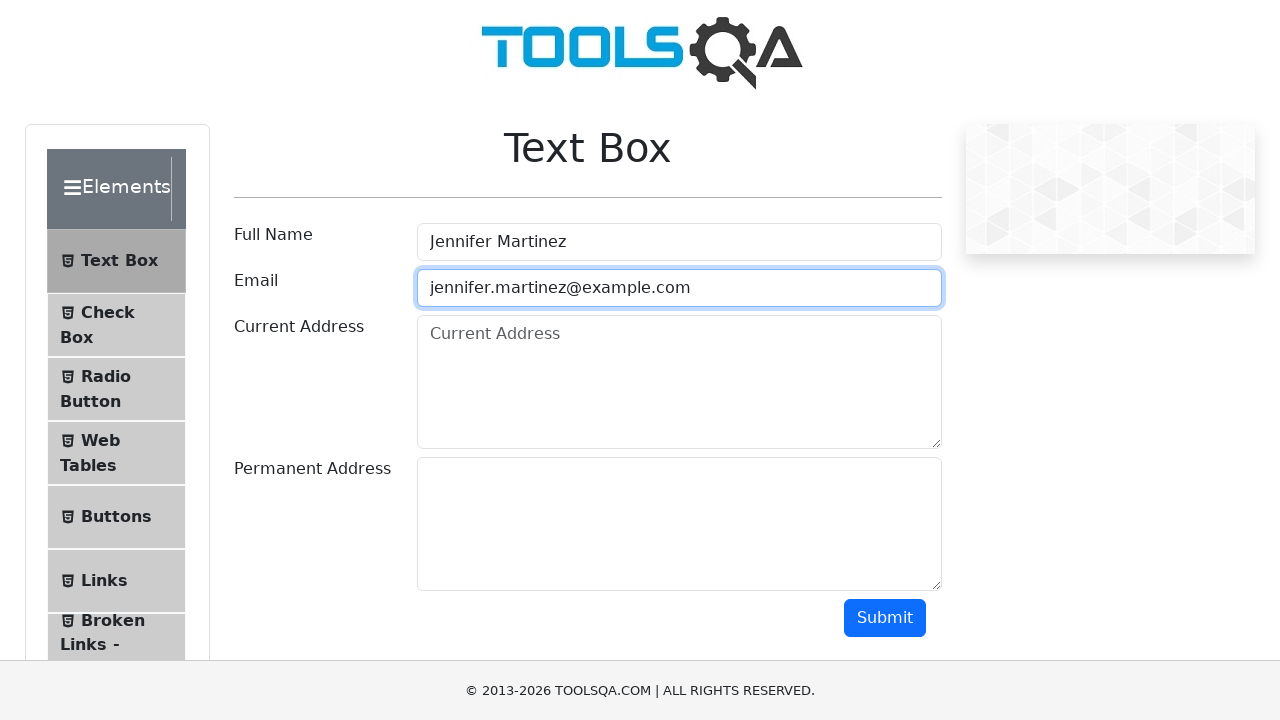

Filled current address field with '742 Maple Street, Springfield, IL 62701' on #currentAddress
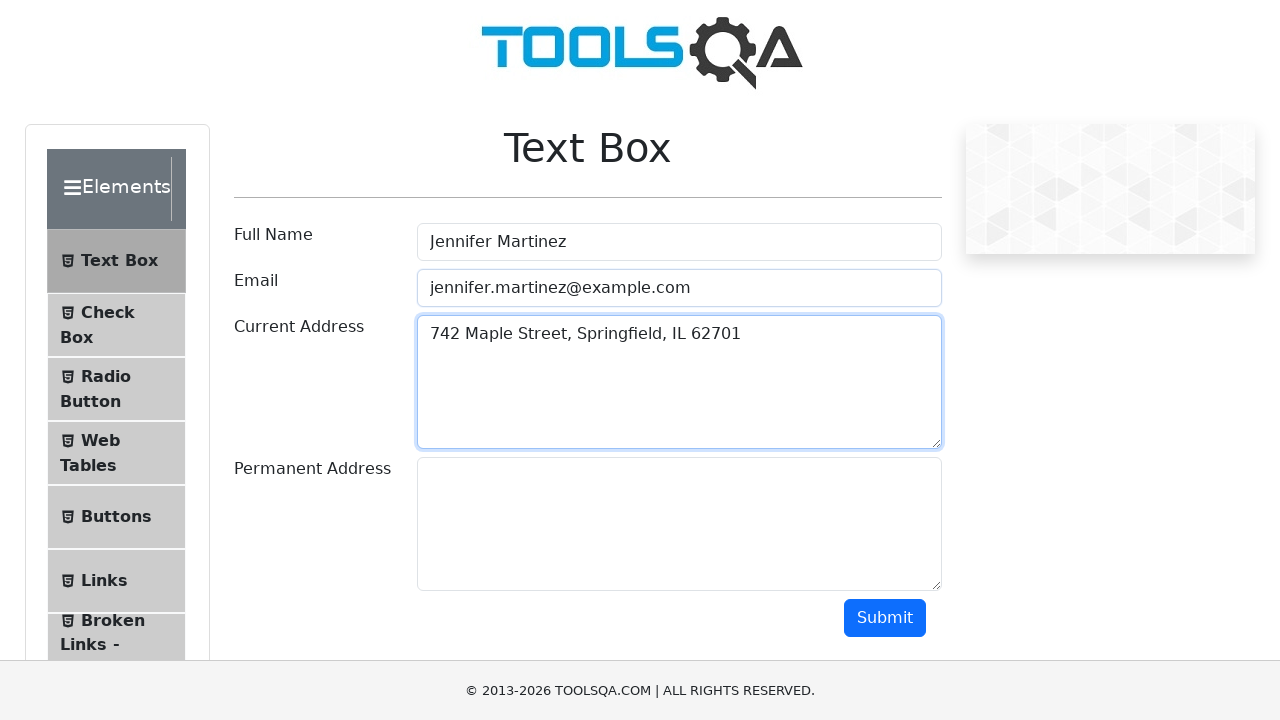

Verified current address field contains correct value
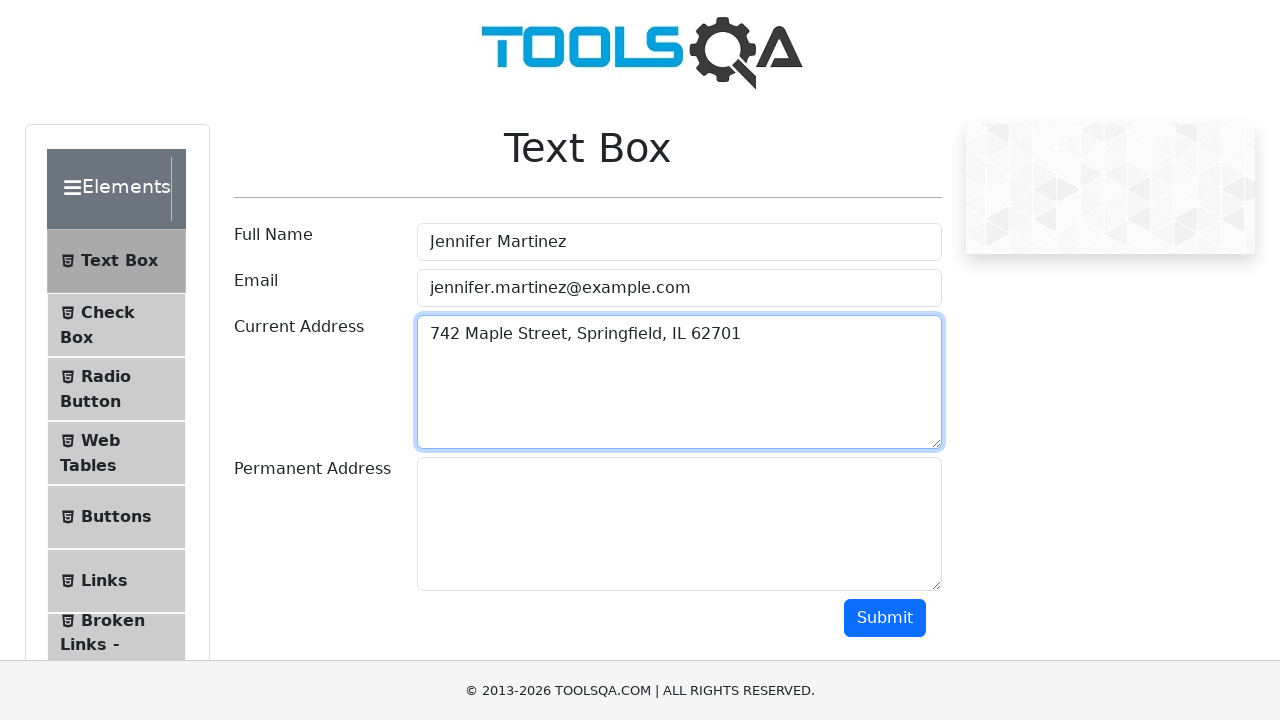

Filled permanent address field with '1589 Oak Avenue, Denver, CO 80203' on #permanentAddress
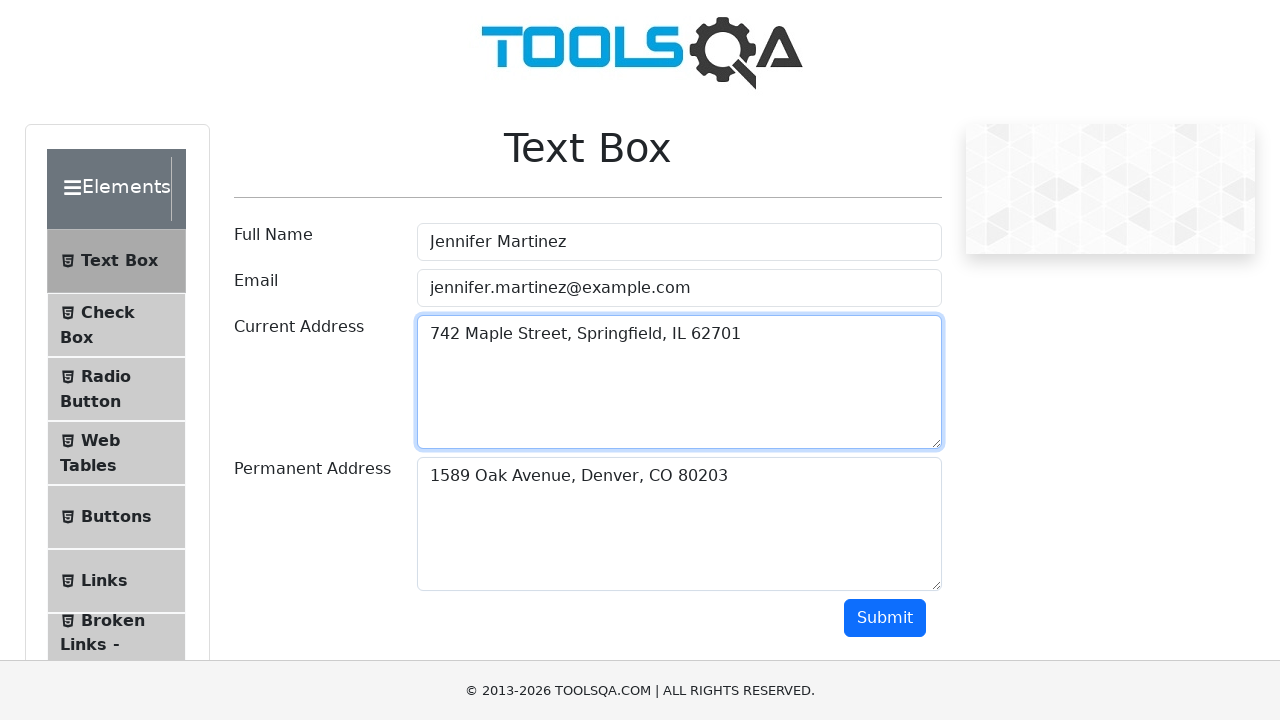

Verified permanent address field contains correct value
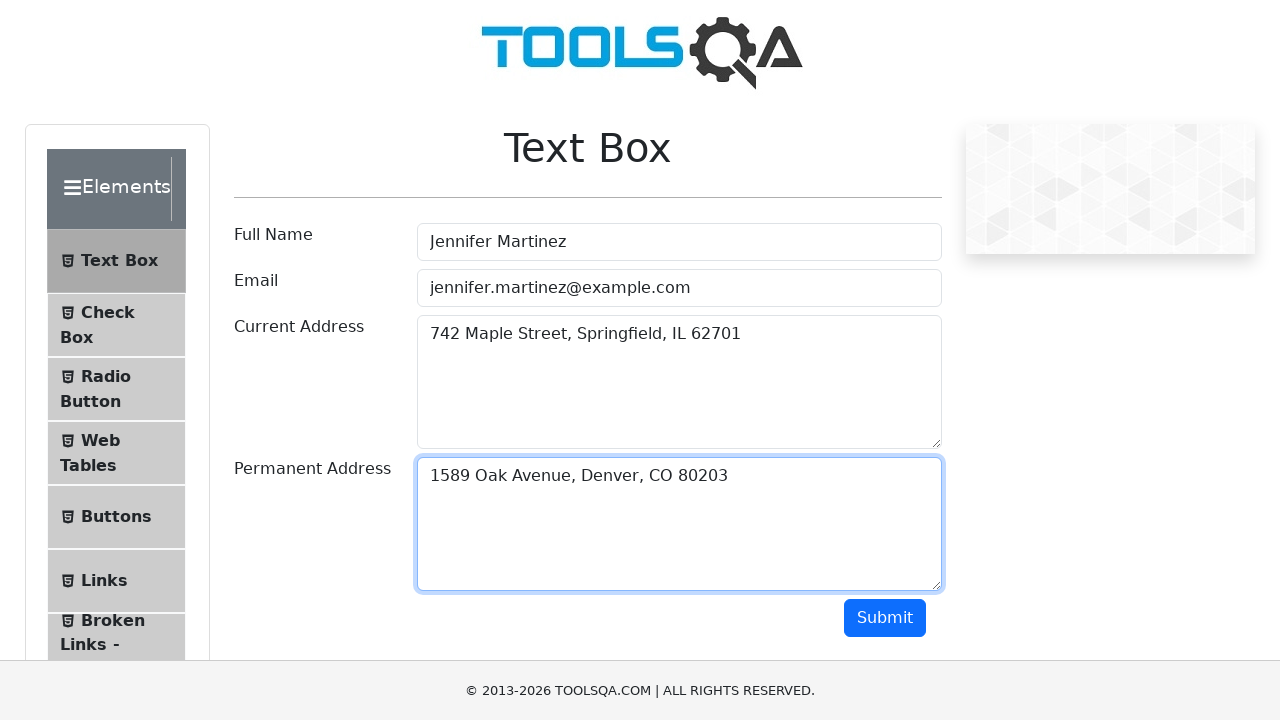

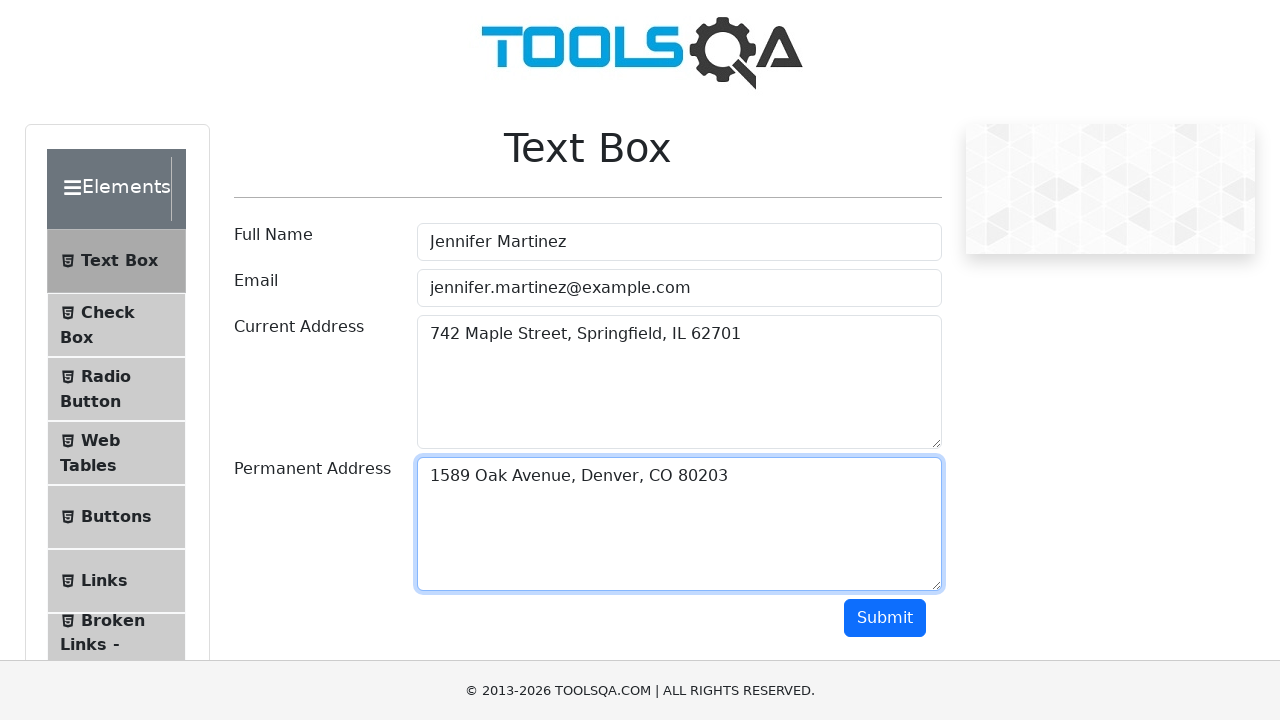